Navigates to CRM website and waits for the page title to contain specific text

Starting URL: https://classic.crmpro.com/

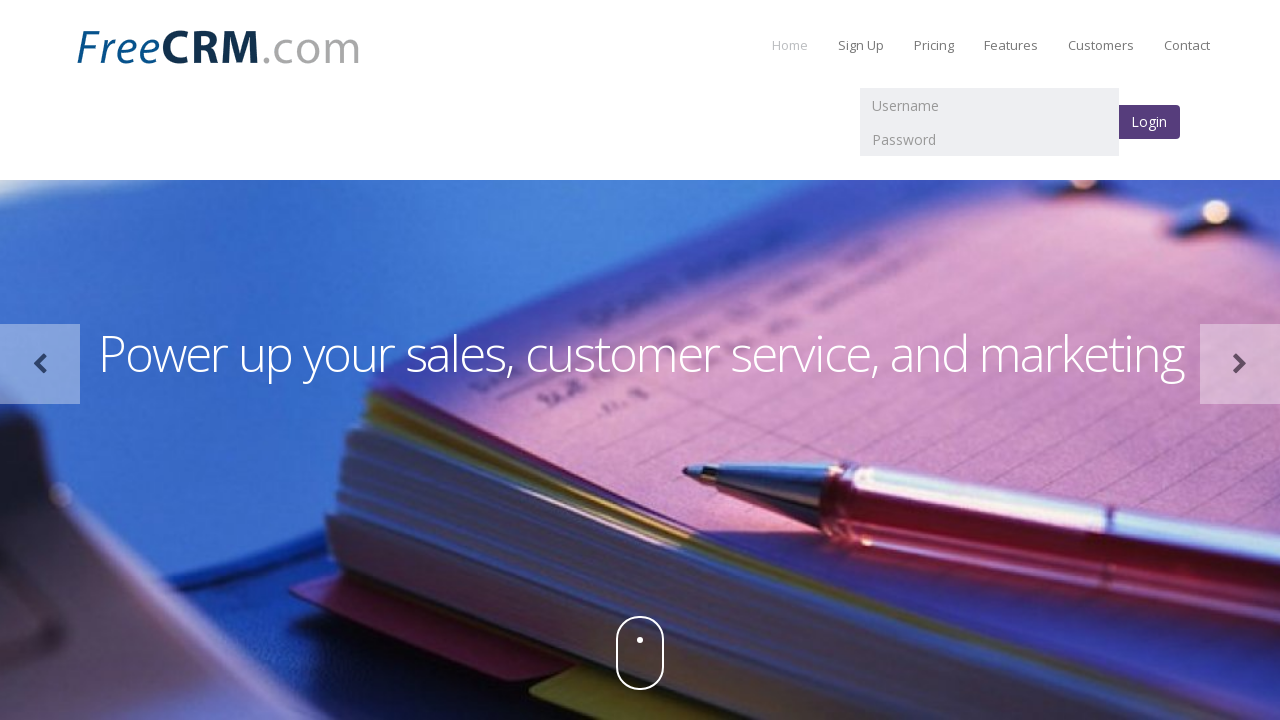

Navigated to CRM website at https://classic.crmpro.com/
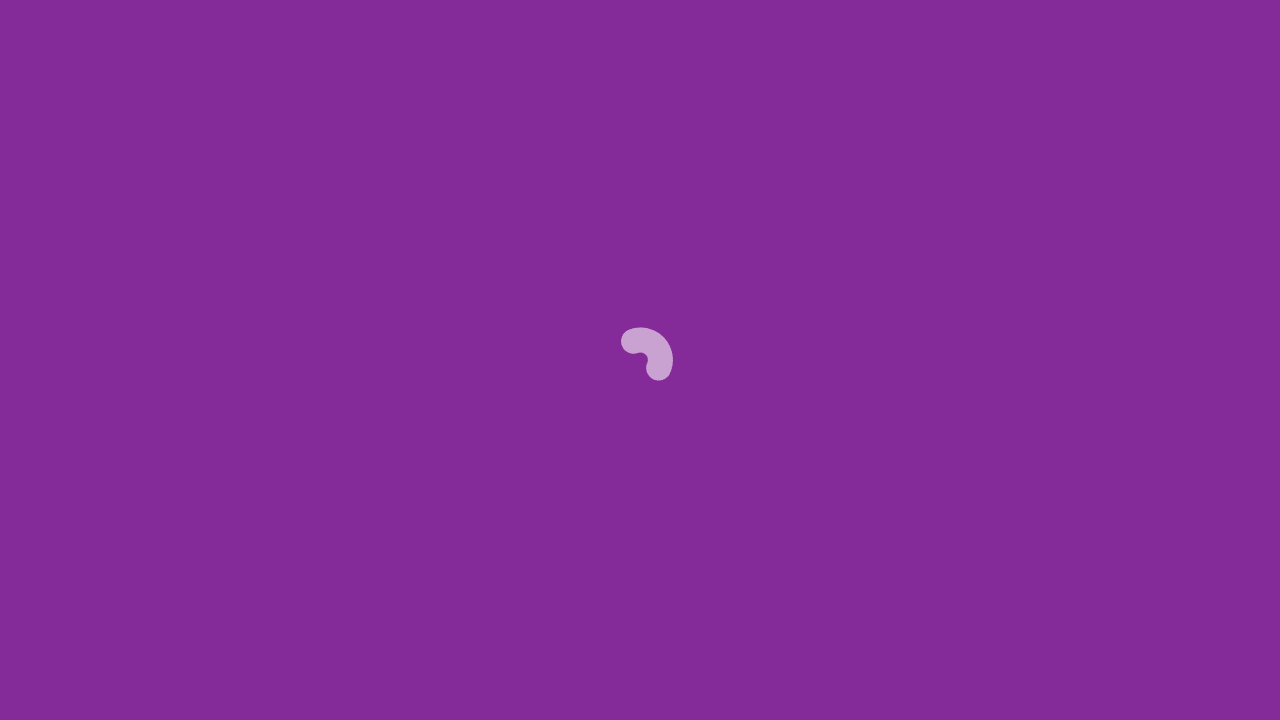

Page title successfully contains 'Free CRM'
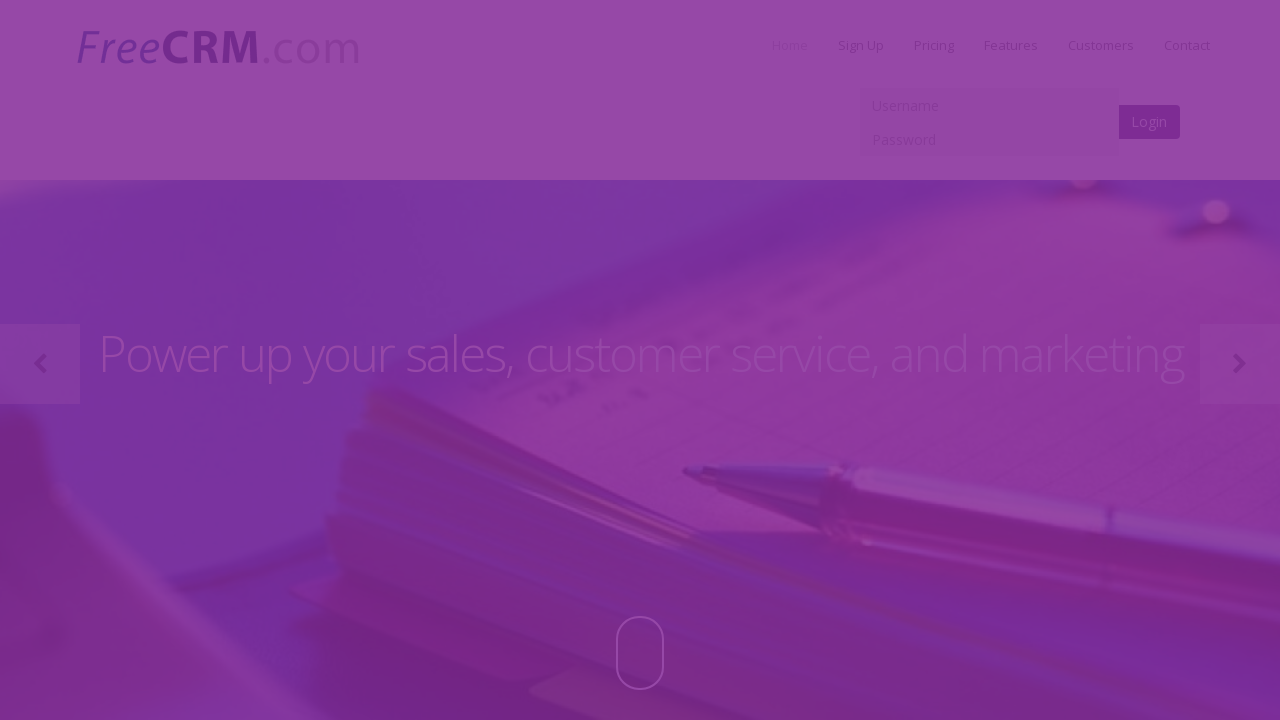

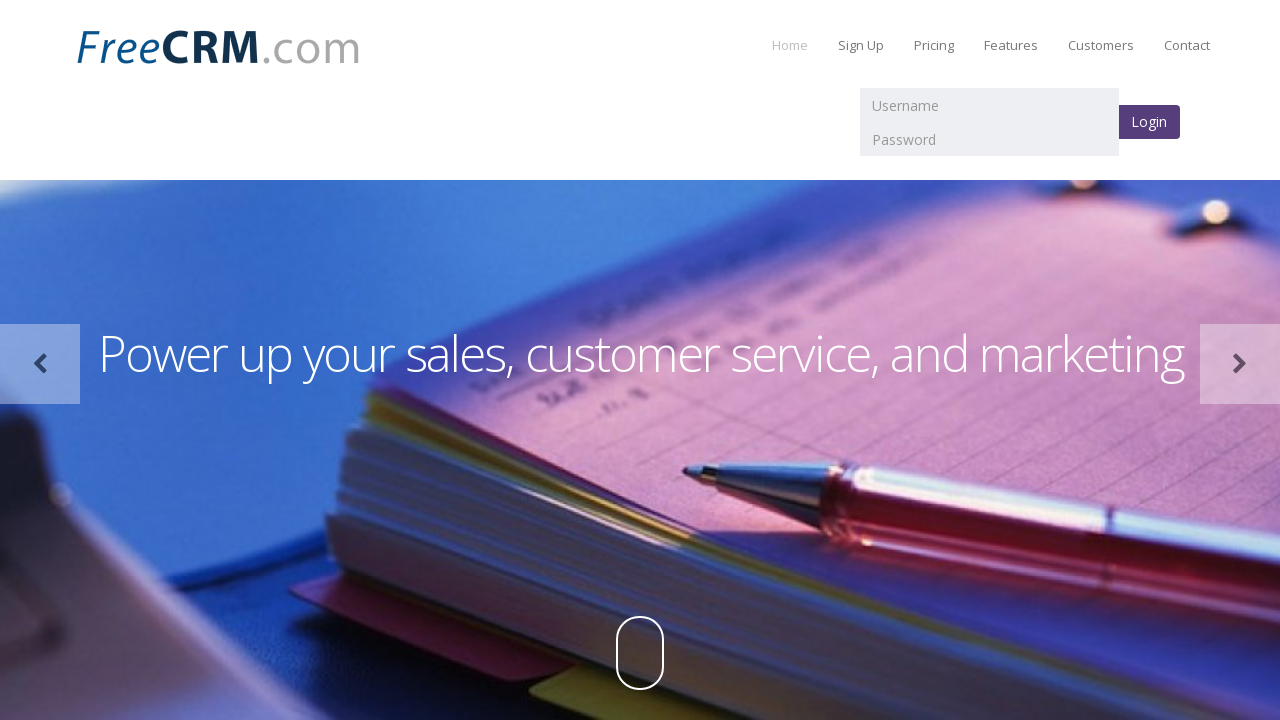